Tests opting out of A/B tests by adding an opt-out cookie after visiting the page, then refreshing to verify the opt-out takes effect.

Starting URL: http://the-internet.herokuapp.com/abtest

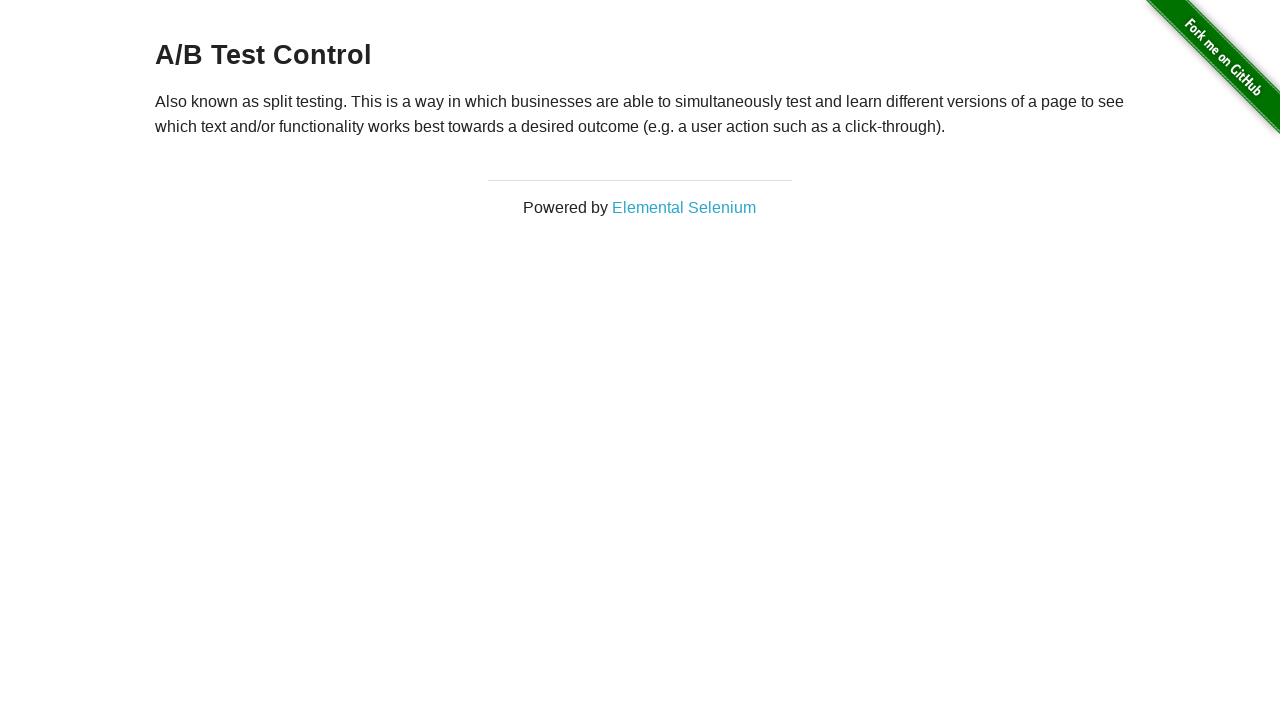

Retrieved initial heading text to verify A/B test group
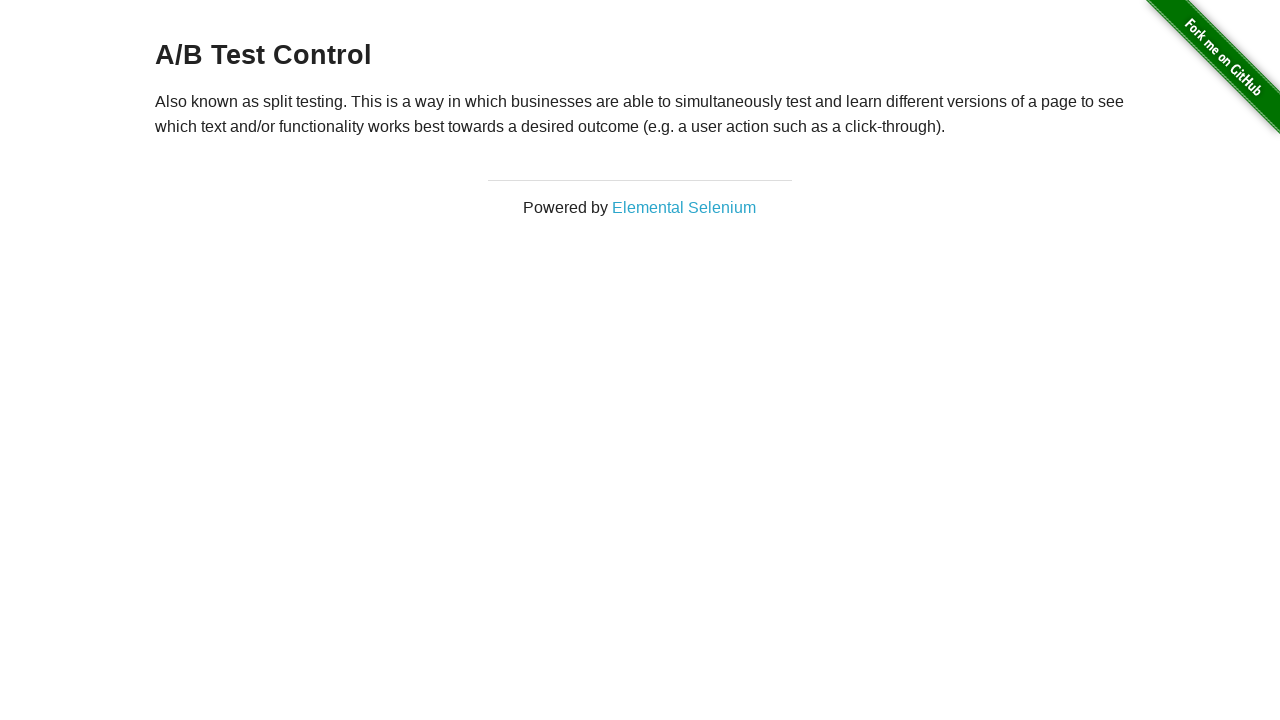

Verified initial heading starts with 'A/B Test'
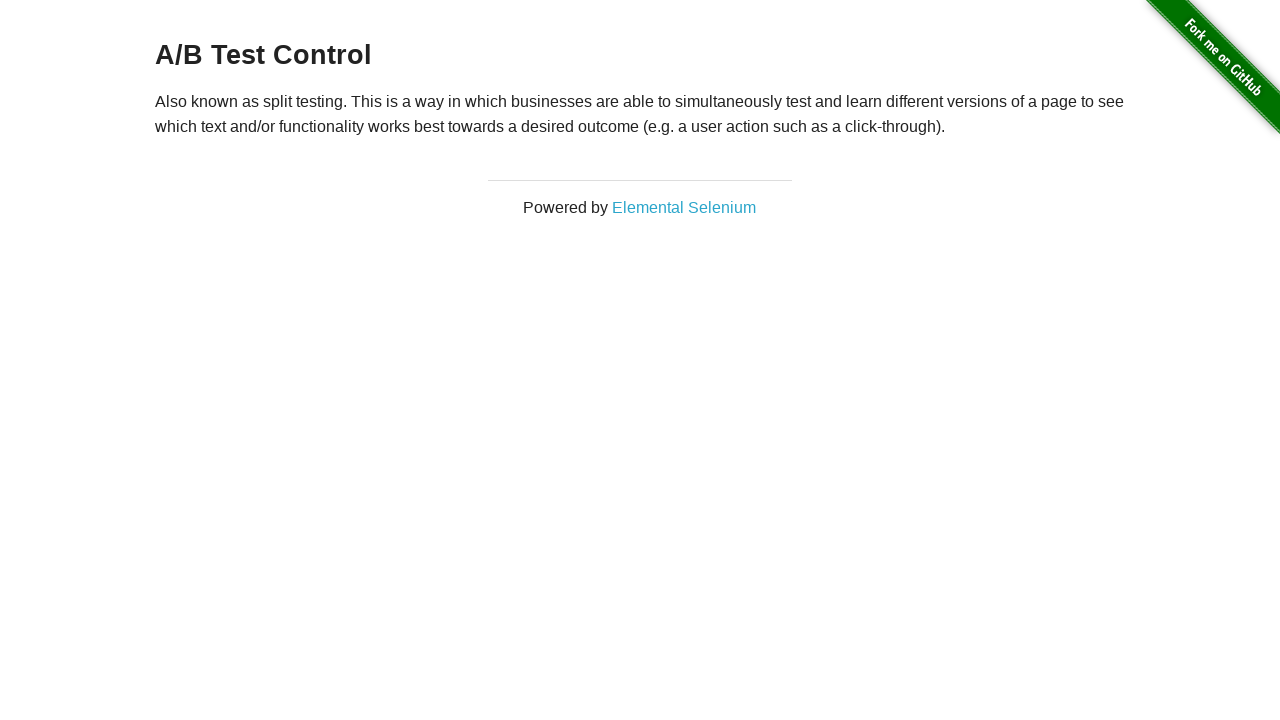

Added optimizelyOptOut cookie with value 'true'
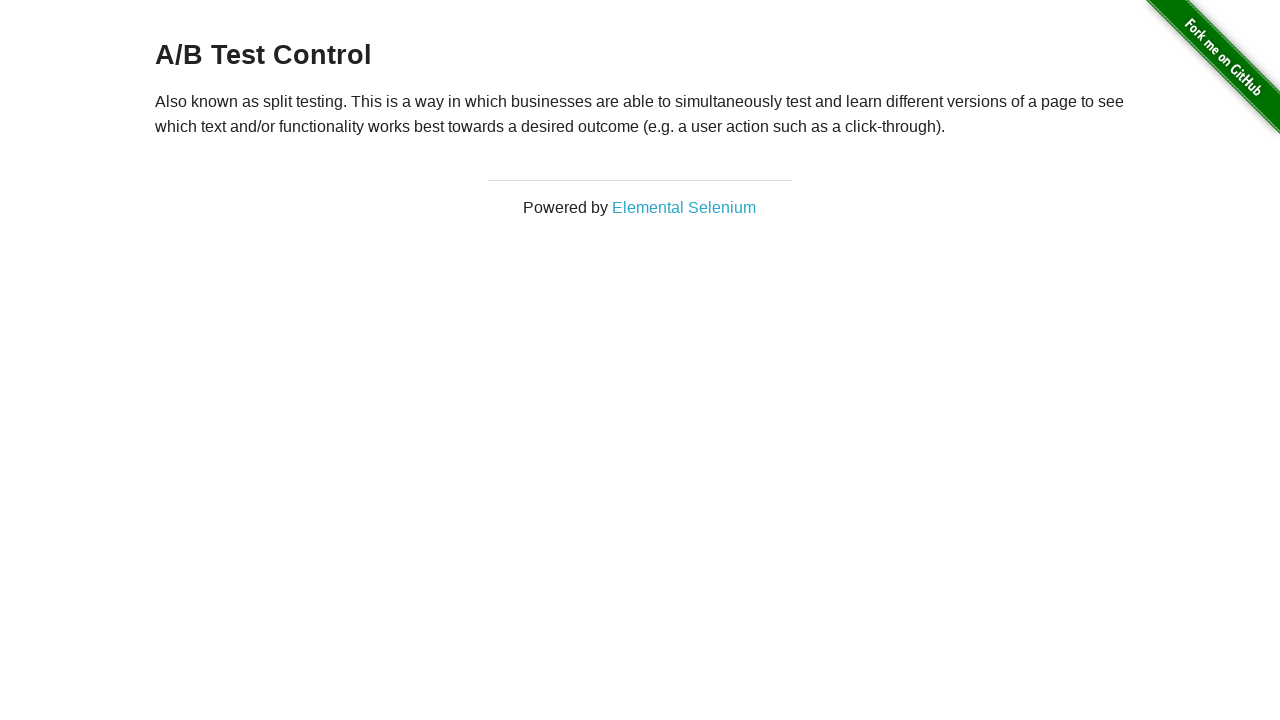

Reloaded page to apply opt-out cookie
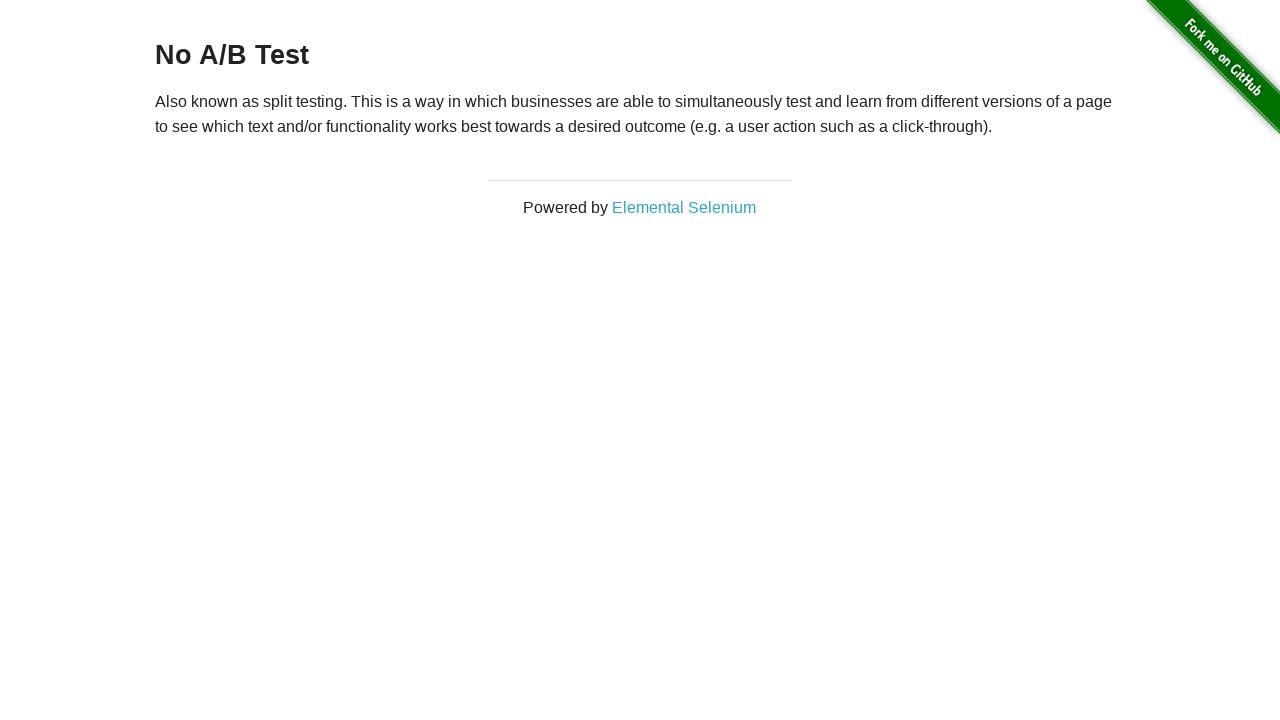

Retrieved heading text after page reload to verify opt-out
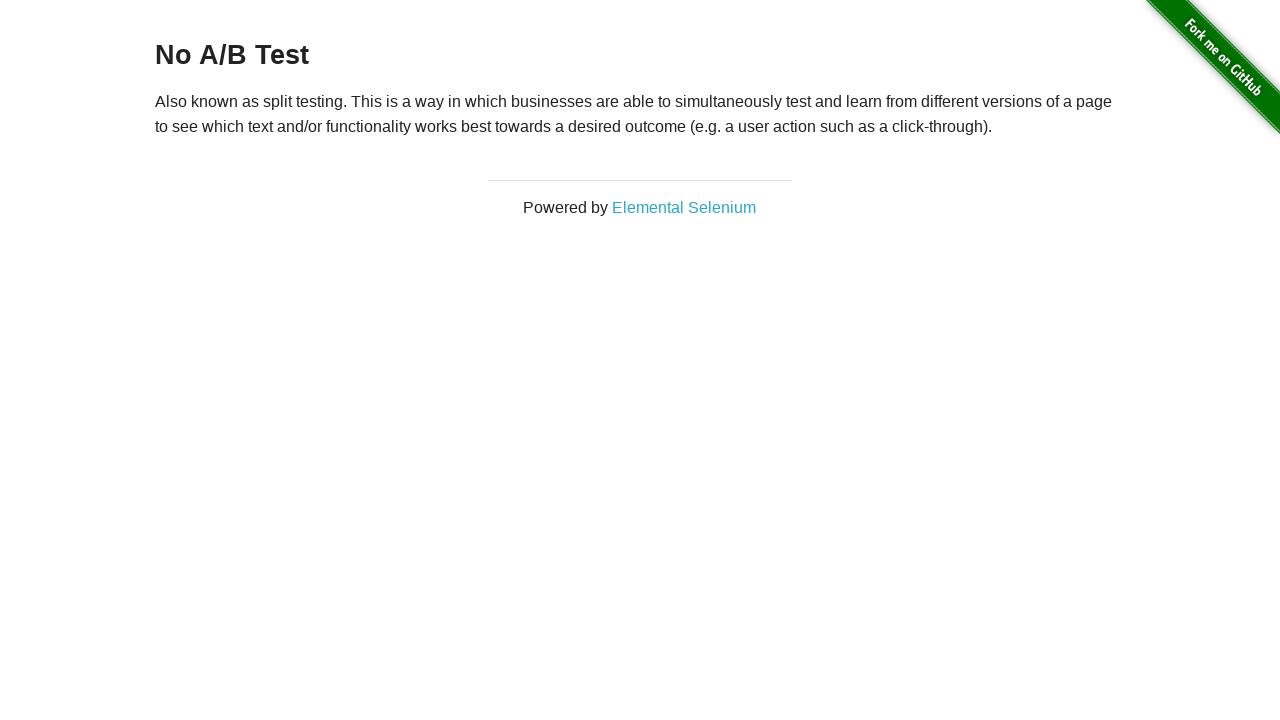

Verified opt-out successful - heading now starts with 'No A/B Test'
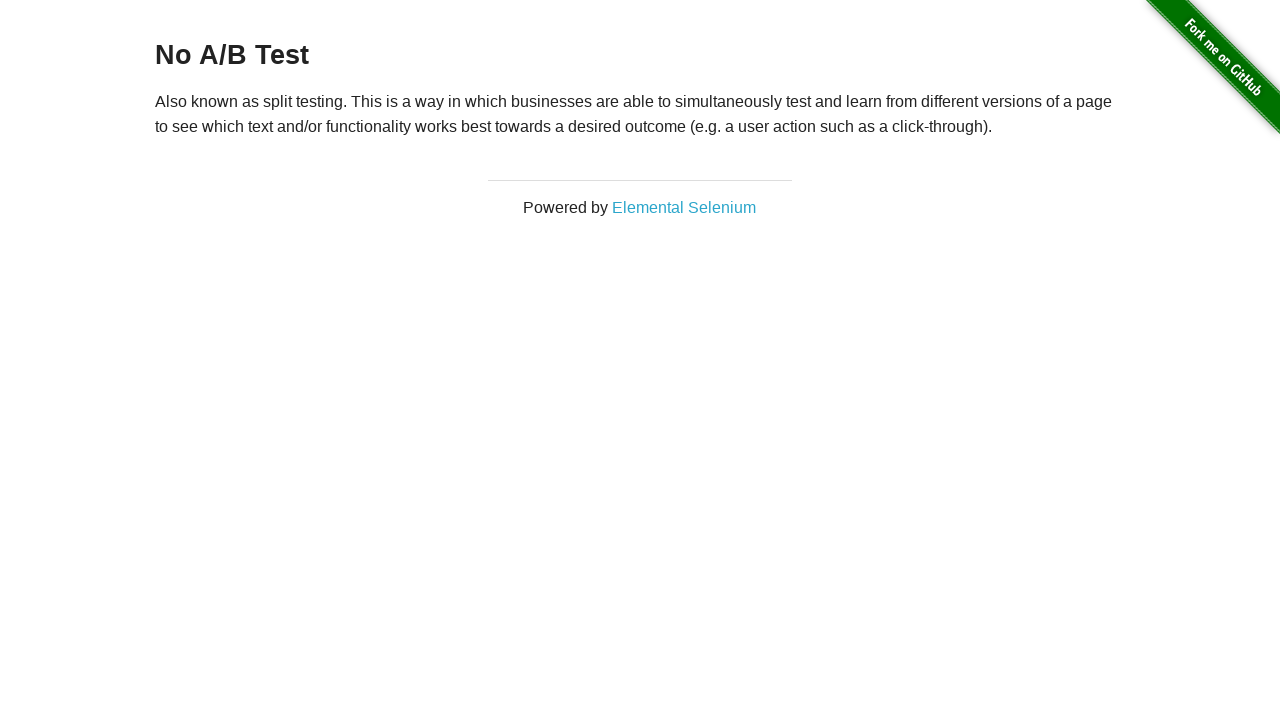

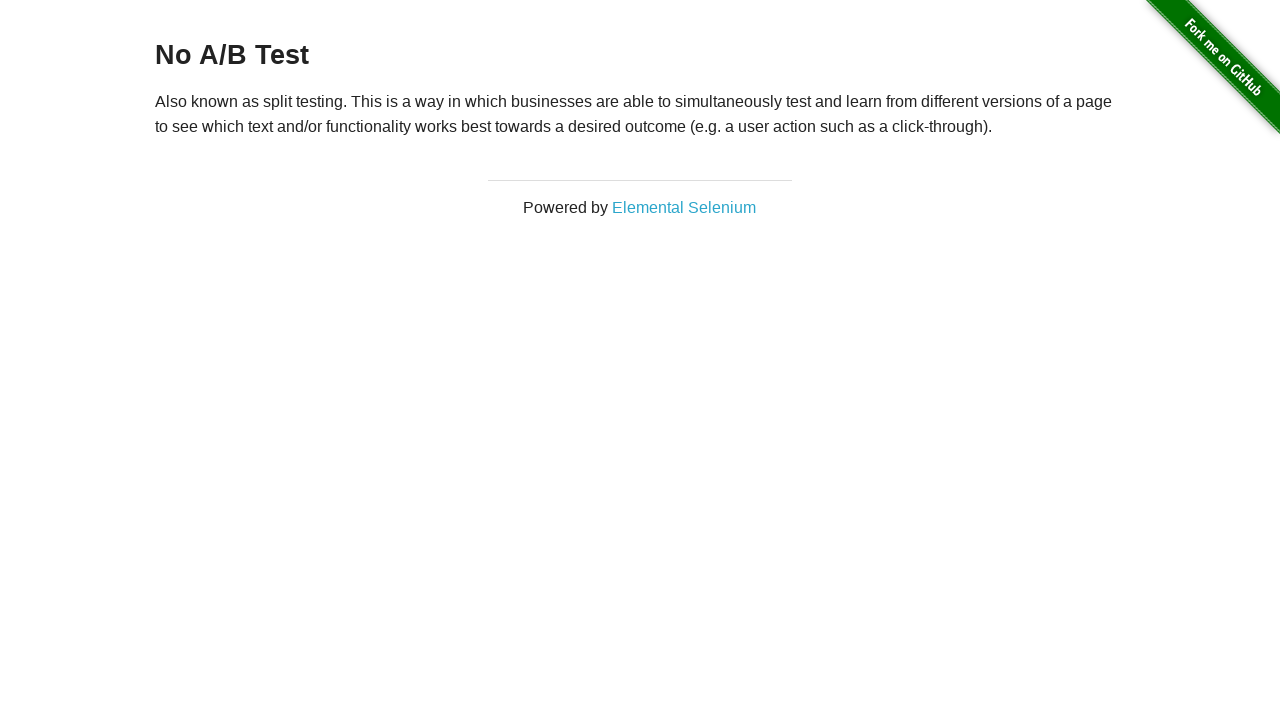